Tests checkbox/radio button interaction on W3Schools tryit page by switching to an iframe and clicking a JavaScript checkbox to verify it can be selected

Starting URL: https://www.w3schools.com/tags/tryit.asp?filename=tryhtml5_input_type_radio

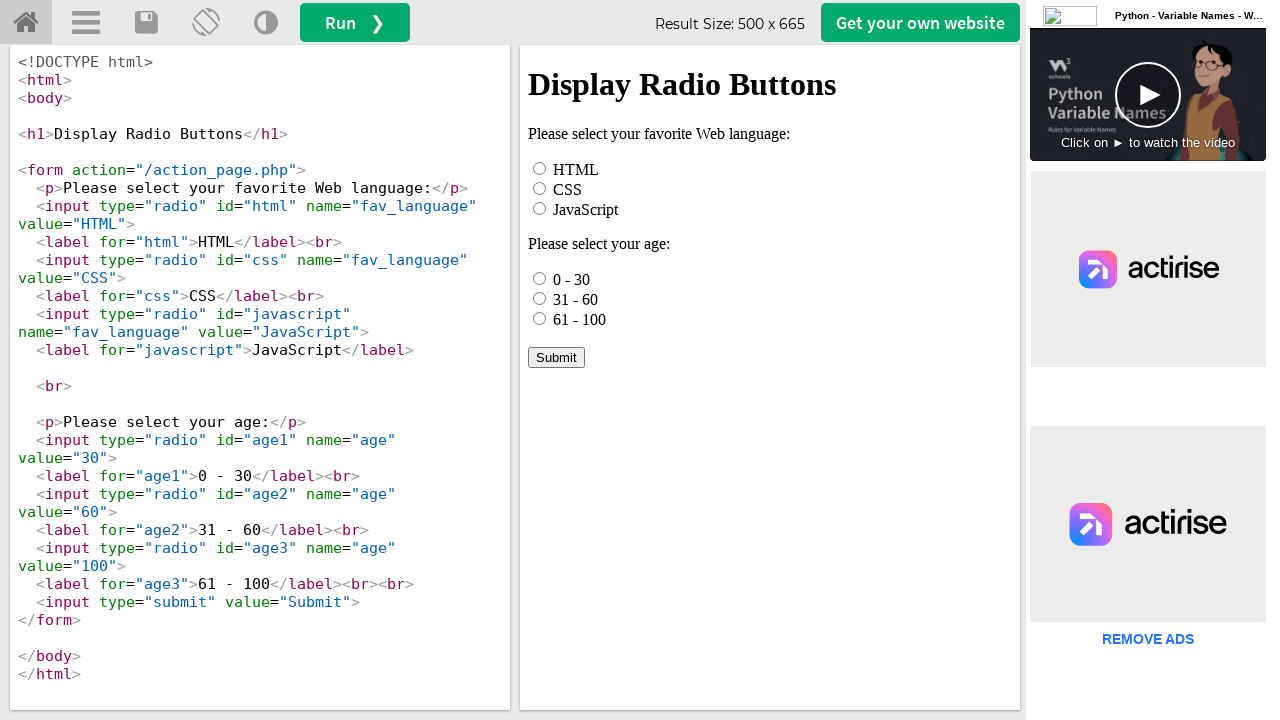

Located iframe with ID 'iframeResult'
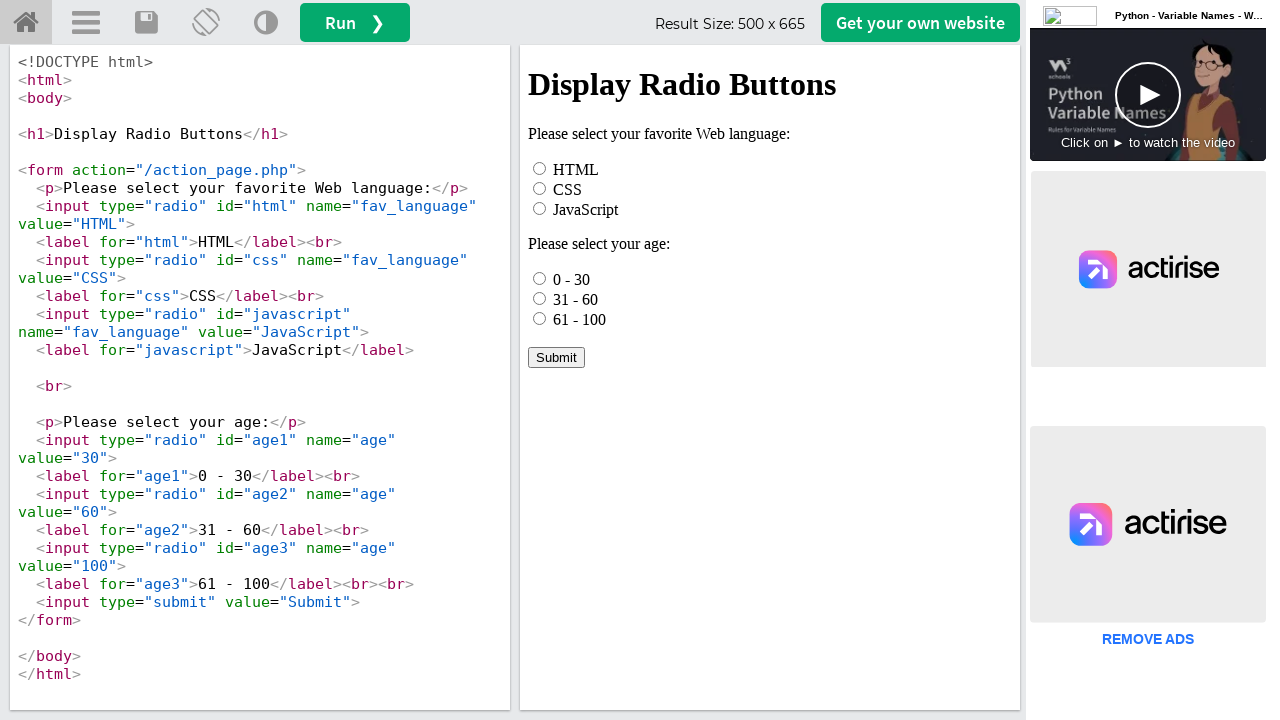

JavaScript checkbox became visible in iframe
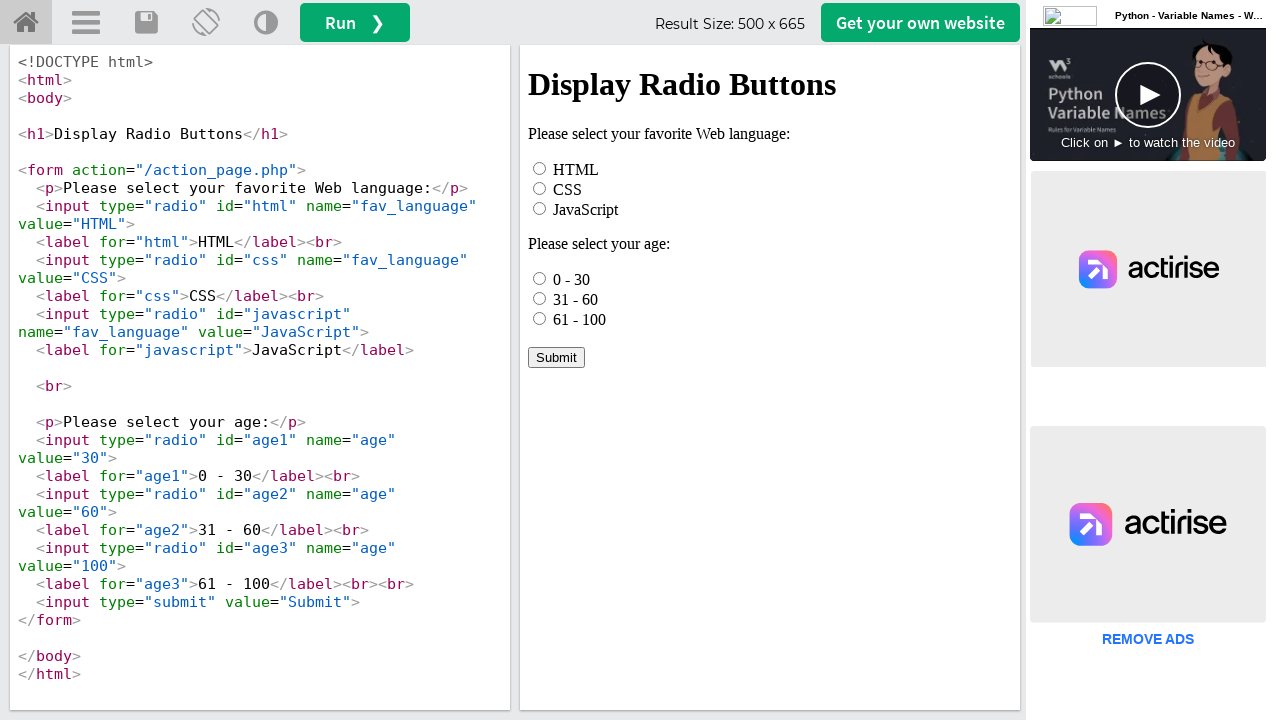

Clicked JavaScript radio button in iframe at (540, 208) on #iframeResult >> internal:control=enter-frame >> xpath=//input[@id='javascript']
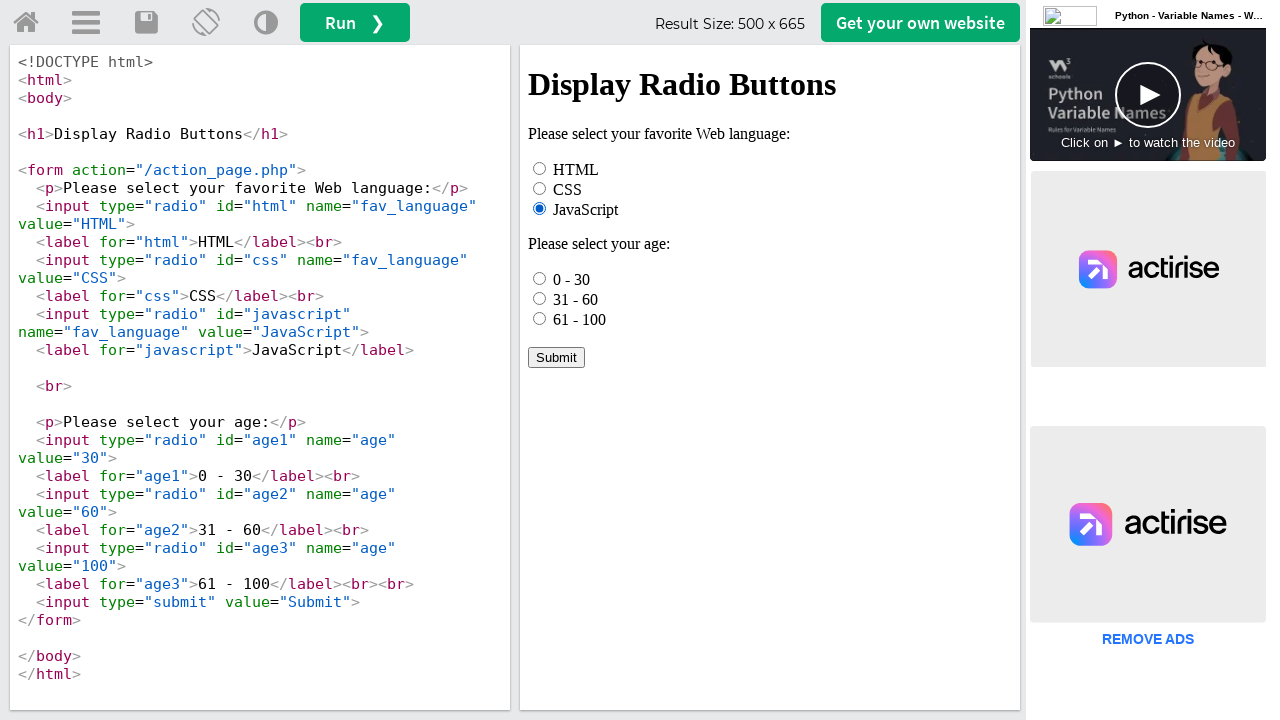

Verified JavaScript radio button is checked
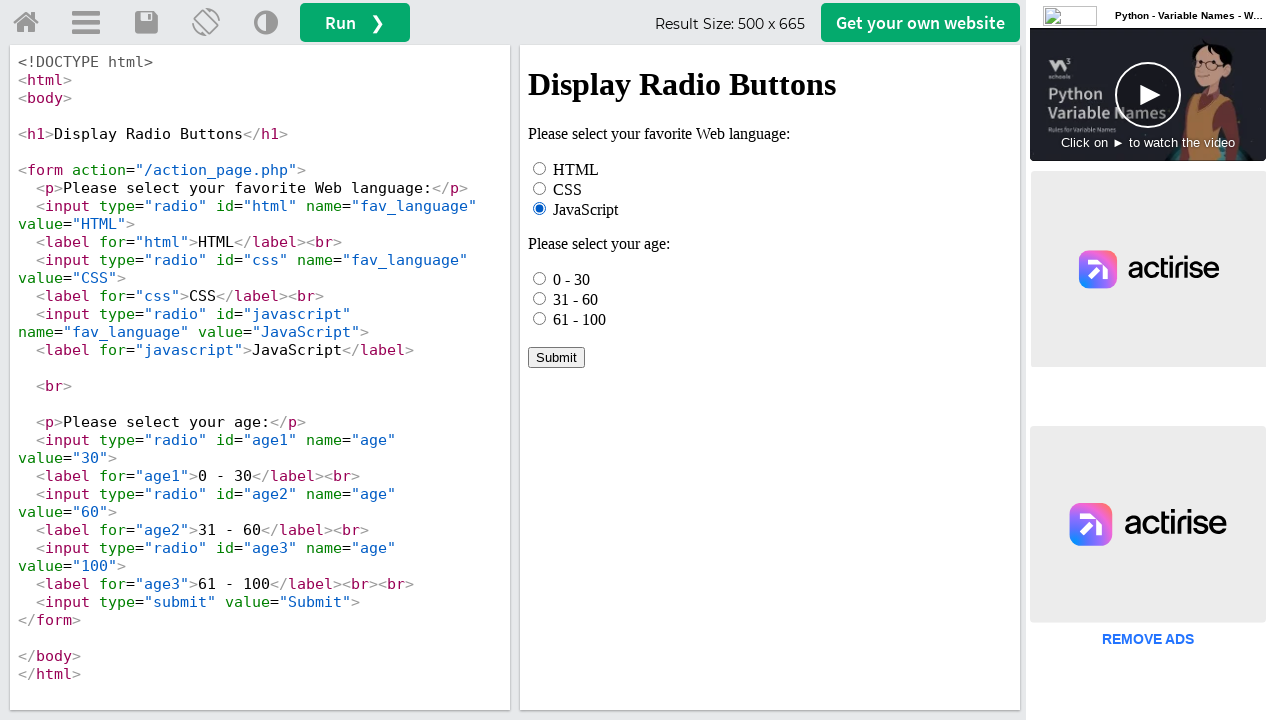

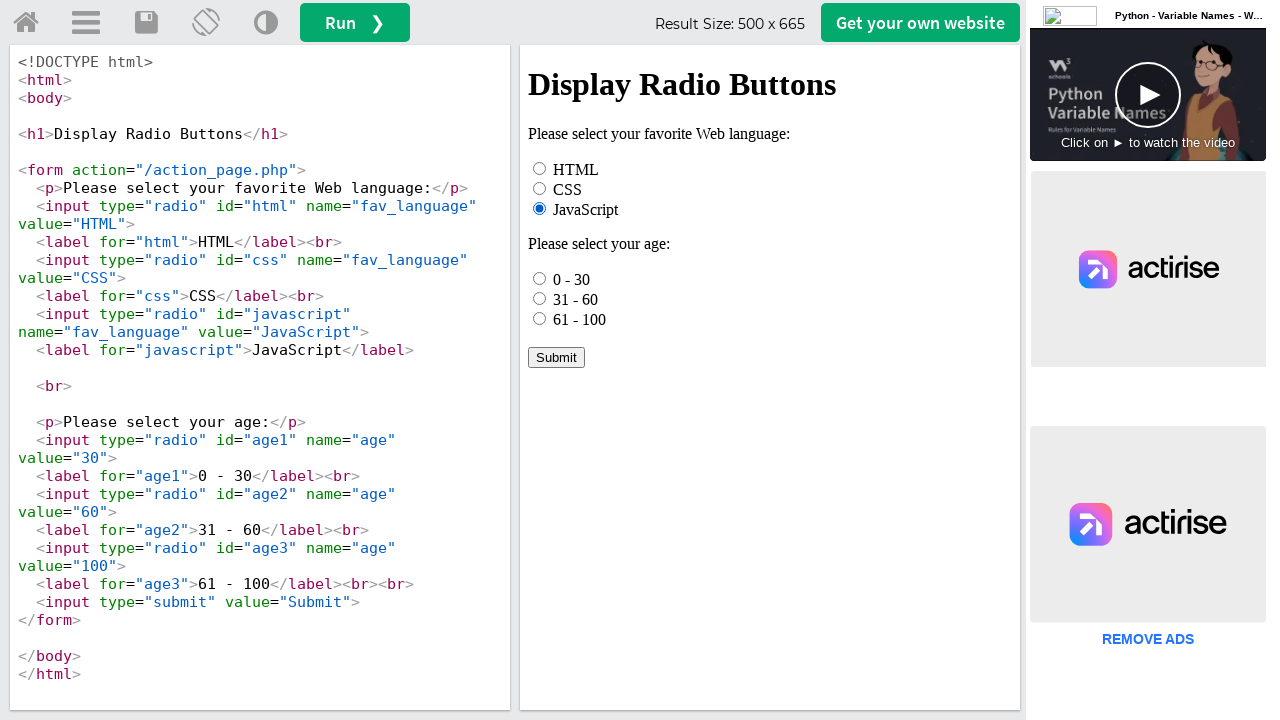